Tests a registration/account creation form by verifying the create account button state, filling all form fields (first name, last name, email, gender, password, confirm password, experience level), and checking if the button becomes enabled after filling the form.

Starting URL: https://idorenyinankoh.github.io/loginPage/

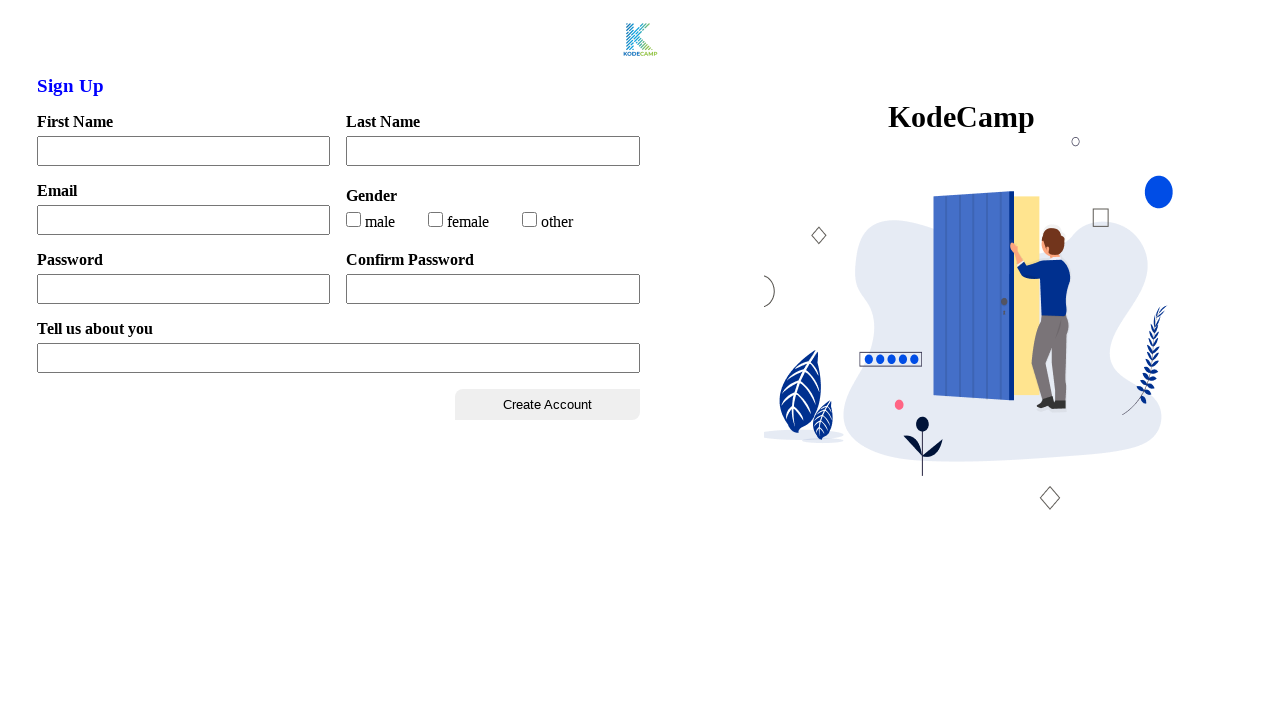

Located create account button
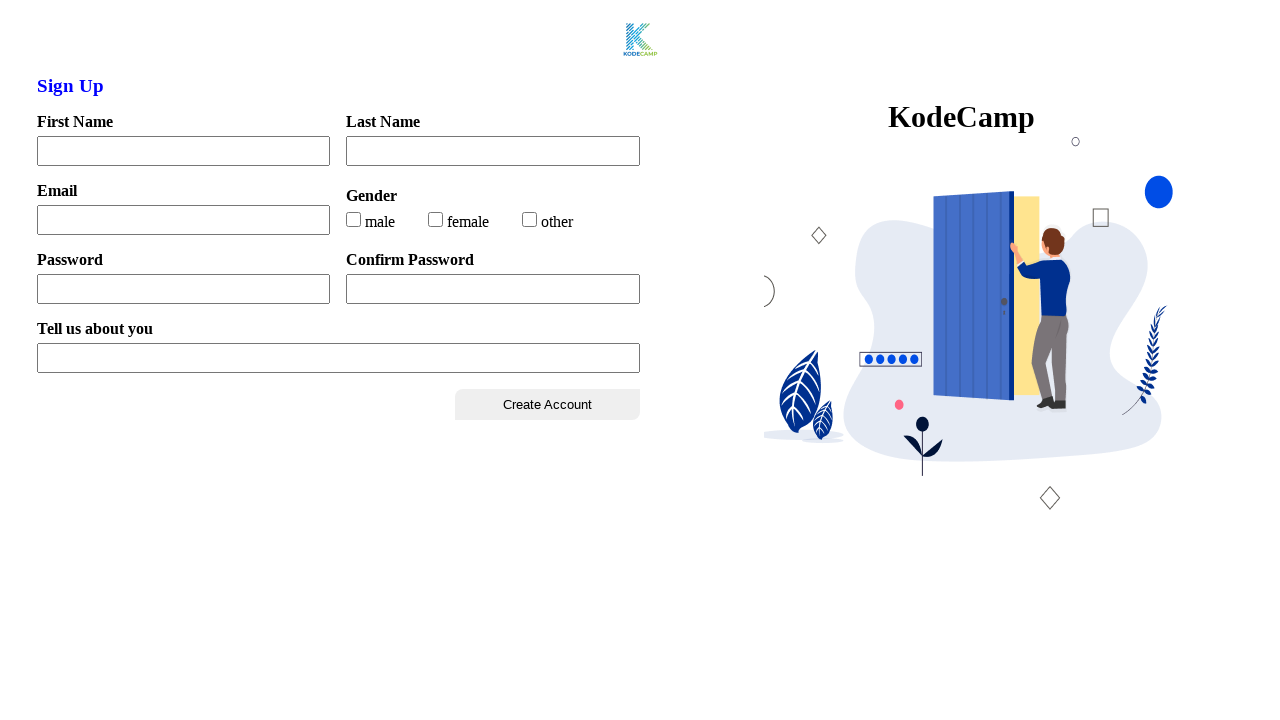

Verified create account button initial state: enabled=True
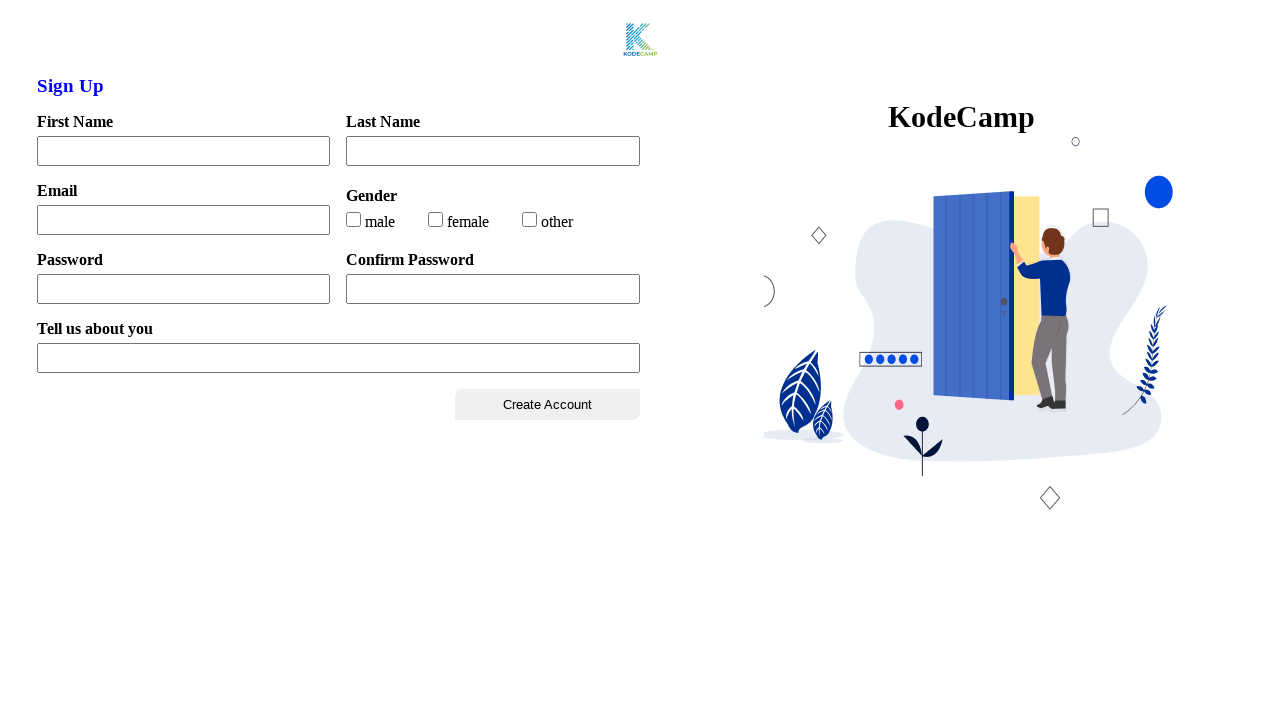

Filled first name field with 'Adebola' on #firstName
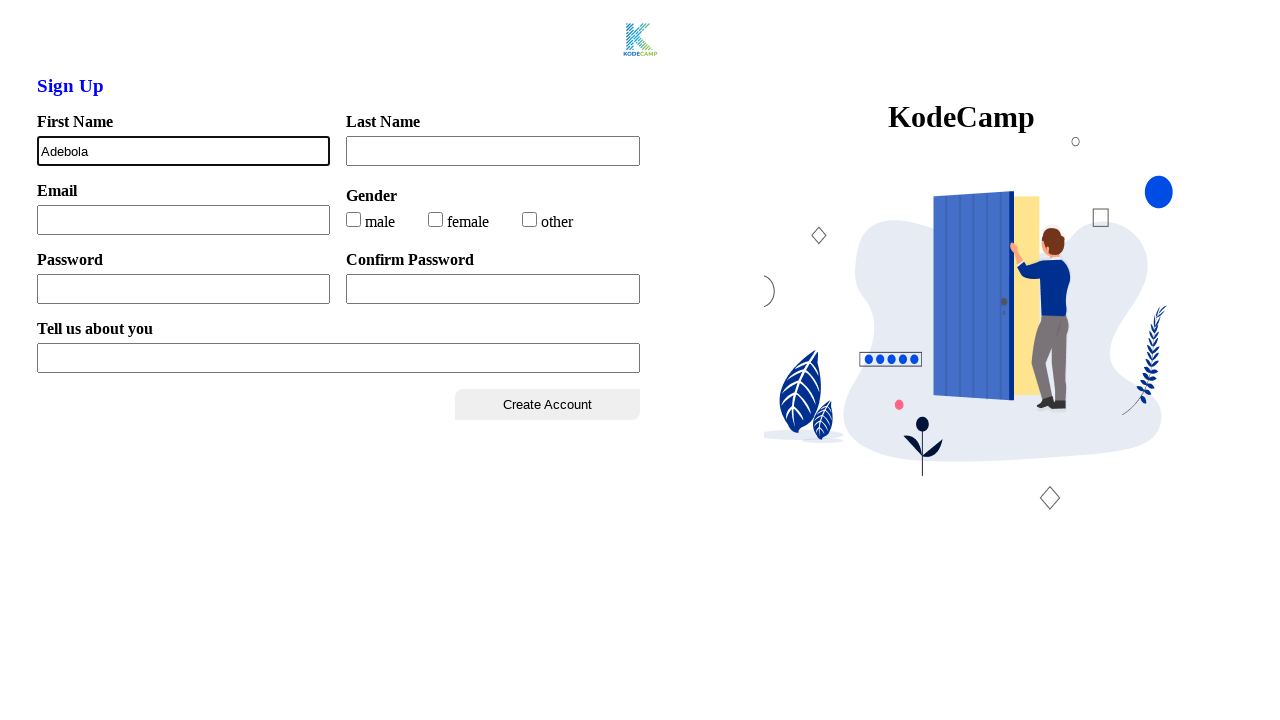

Filled last name field with 'Oritu' on #lastName
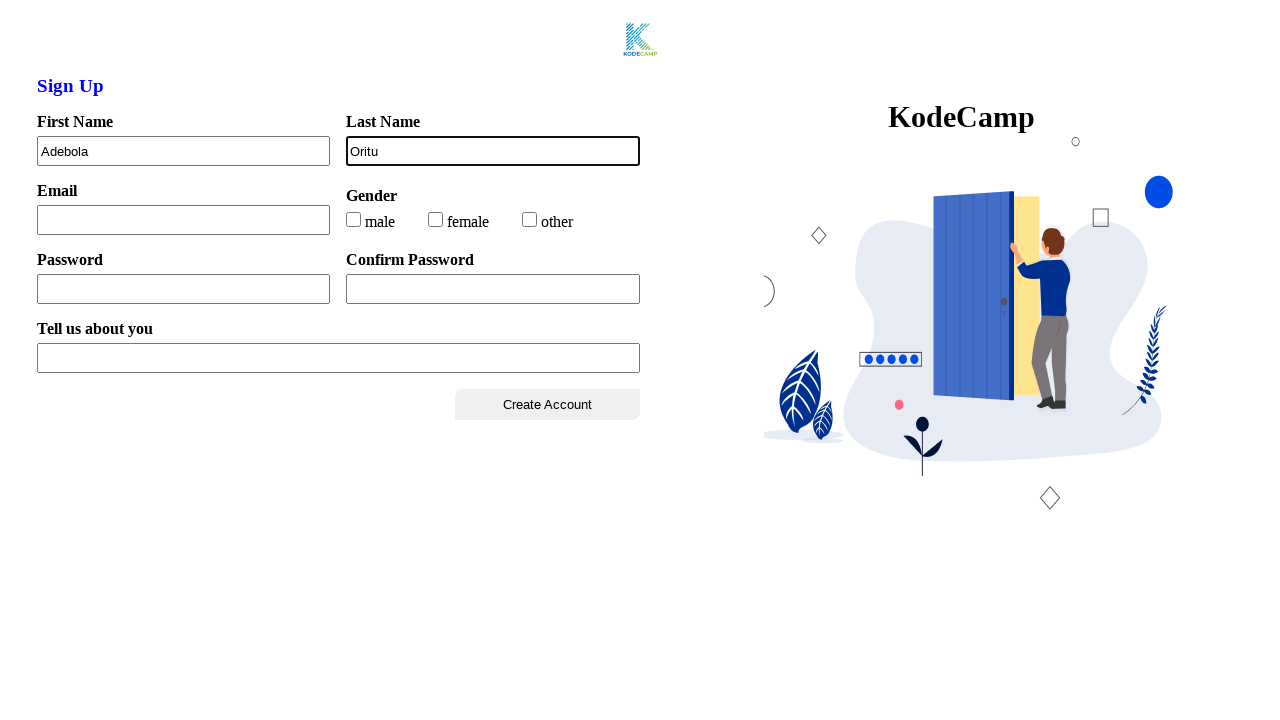

Filled email field with 'Adebola.oritu@abc.com' on #email
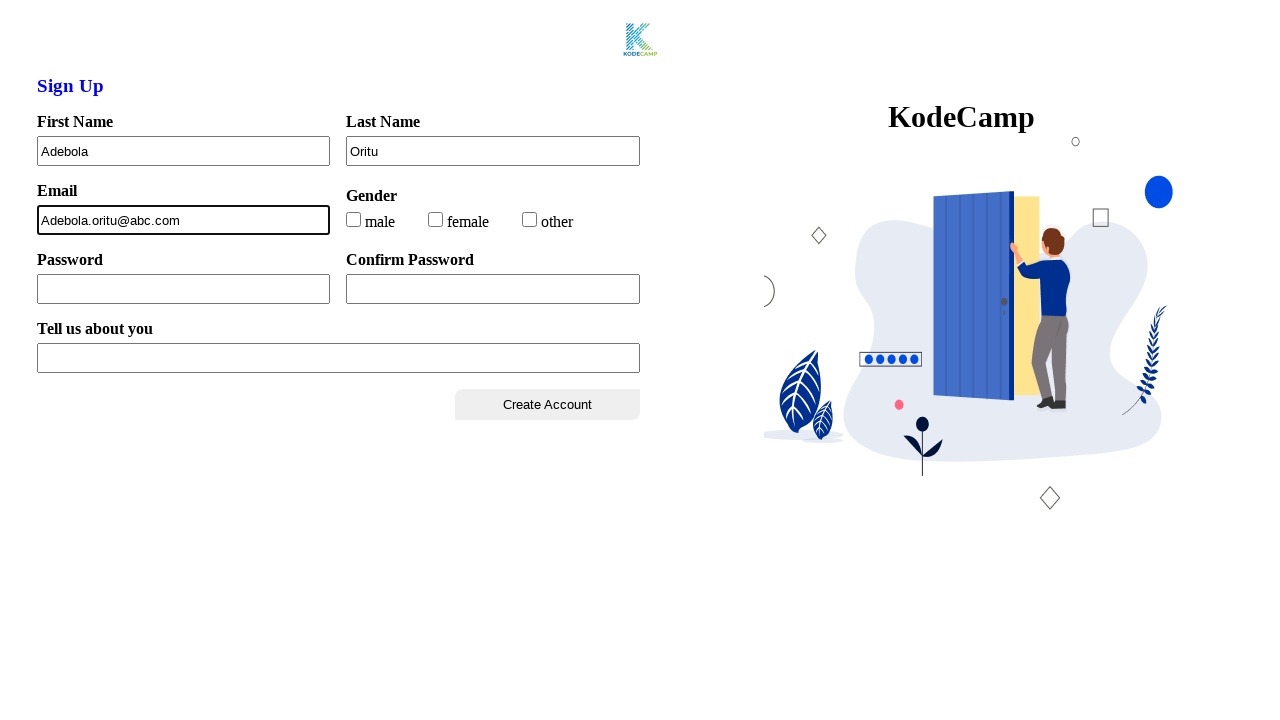

Selected female gender option at (436, 219) on #female
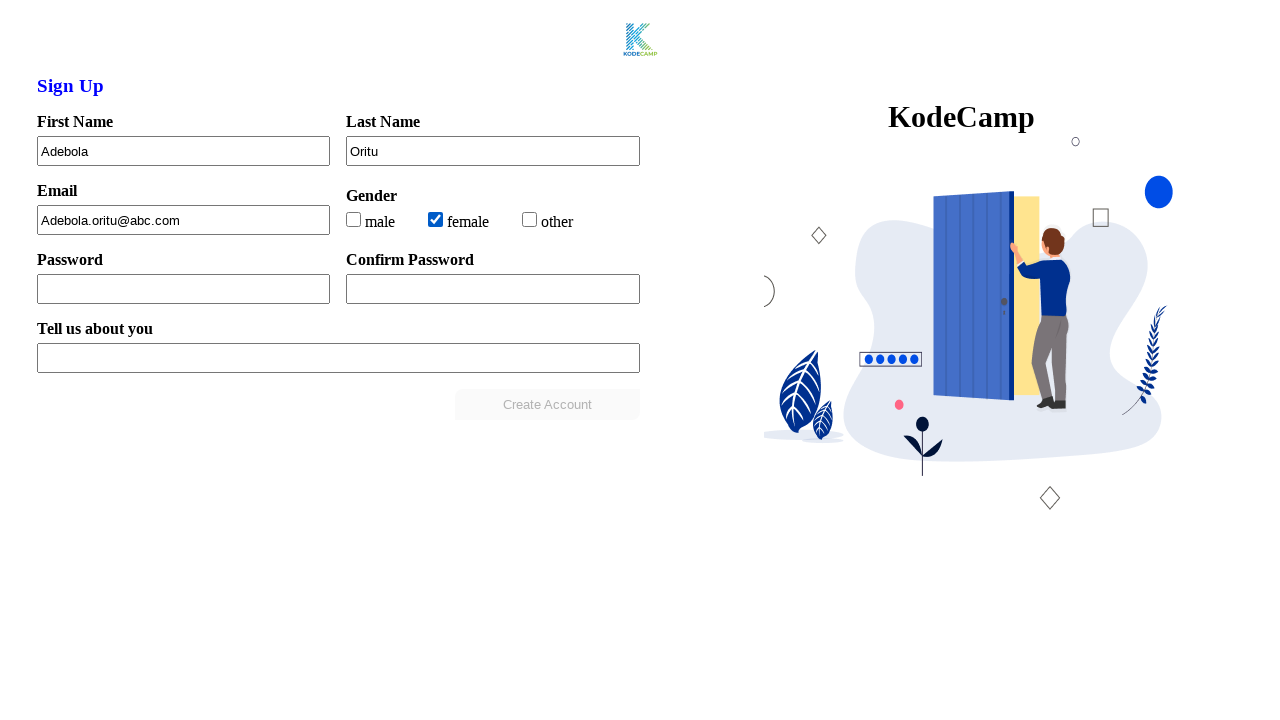

Filled password field on #password
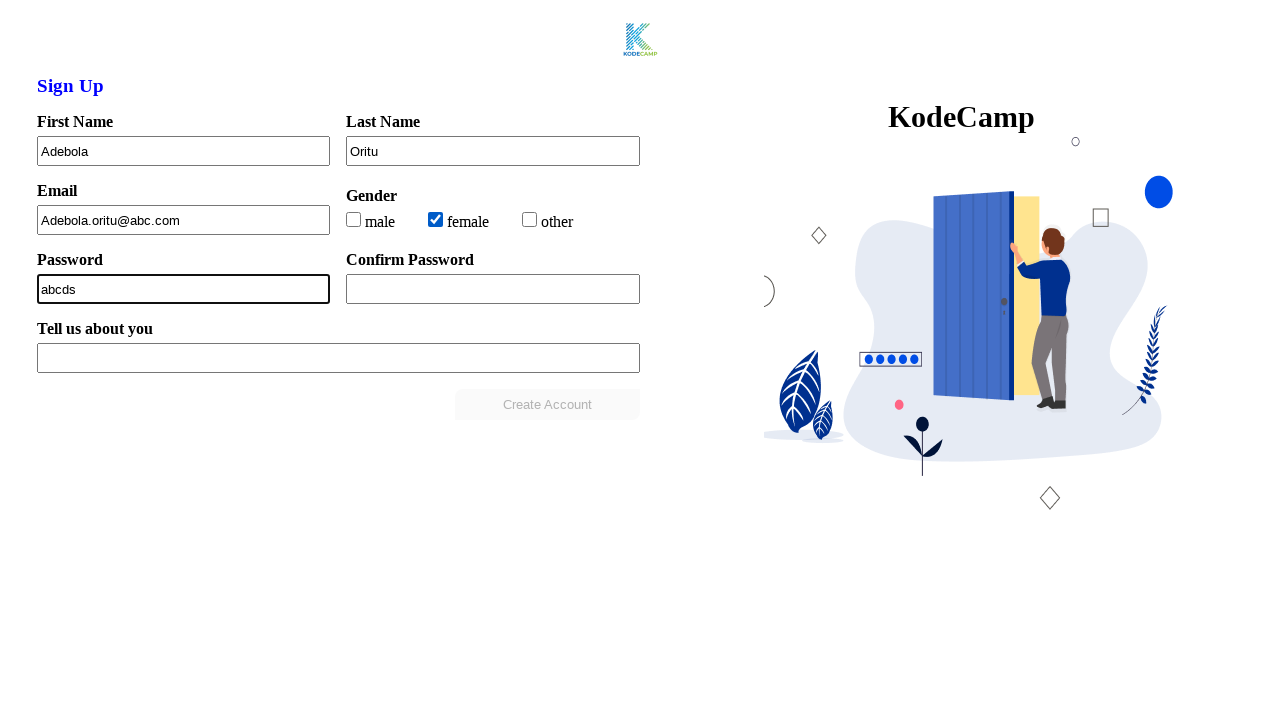

Filled confirm password field on #confirmPass
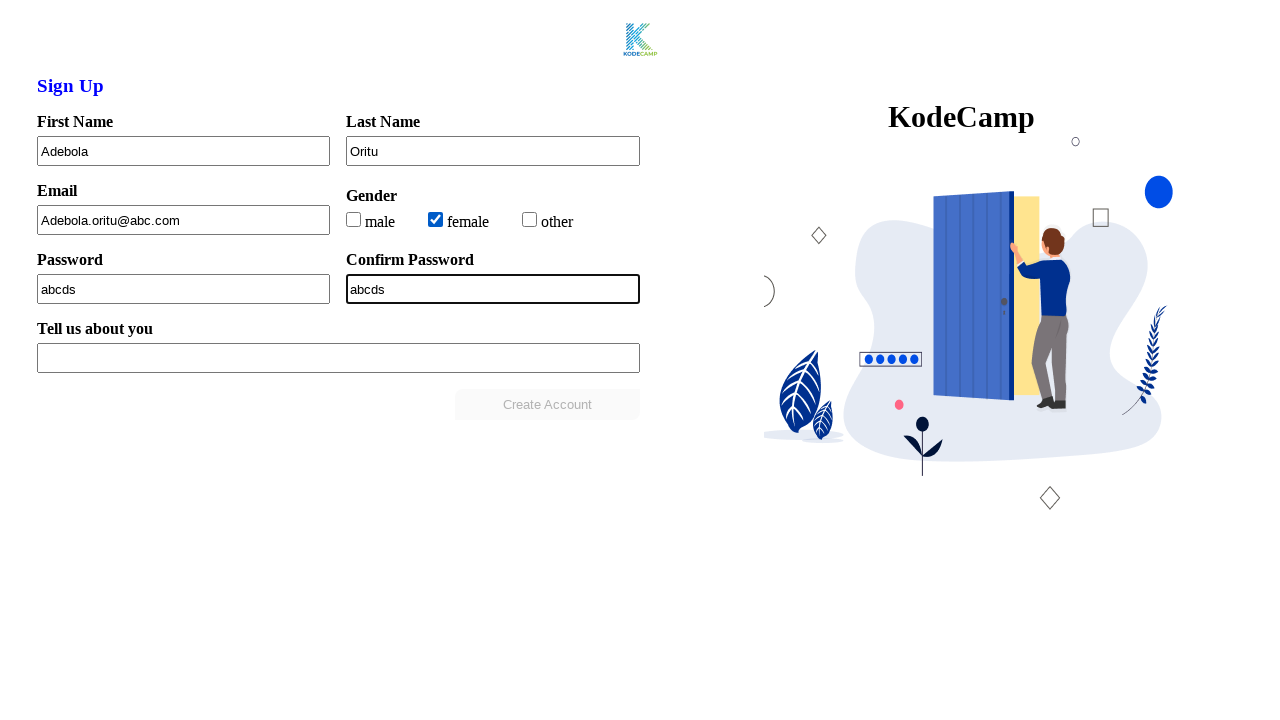

Filled experience level field with 'I am automating' on #xpLevel
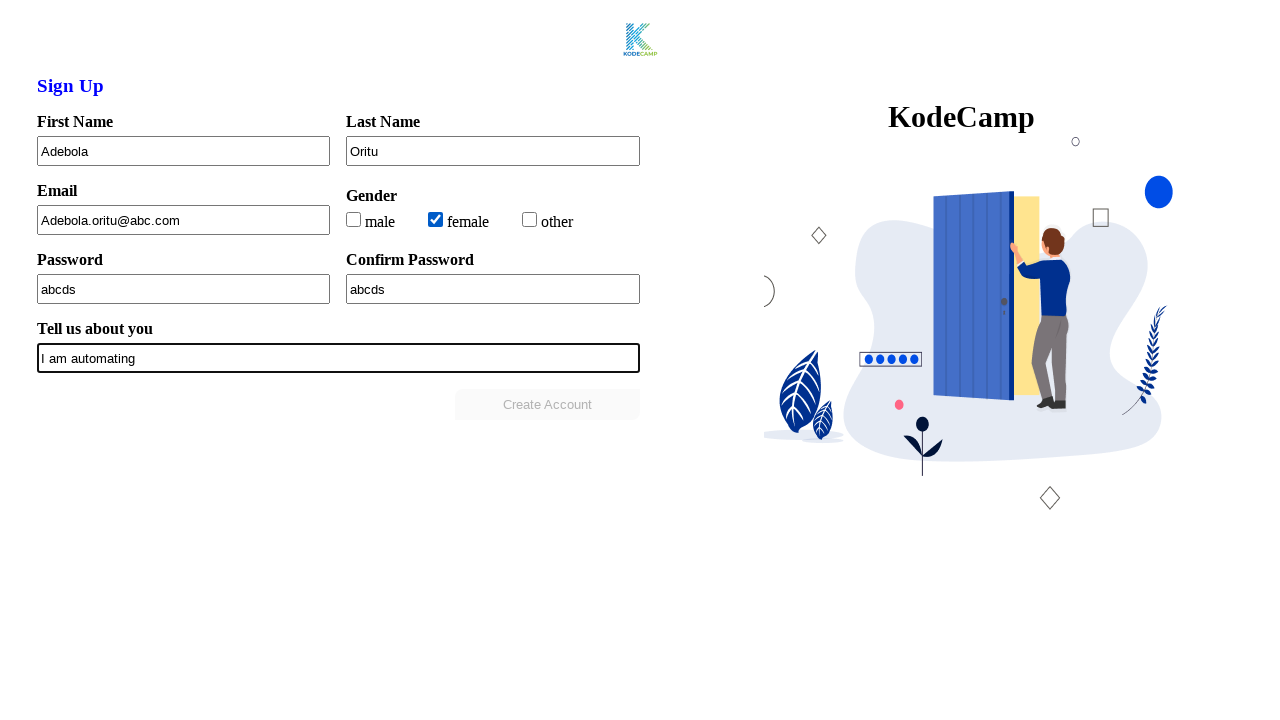

Verified create account button state after filling form: enabled=False
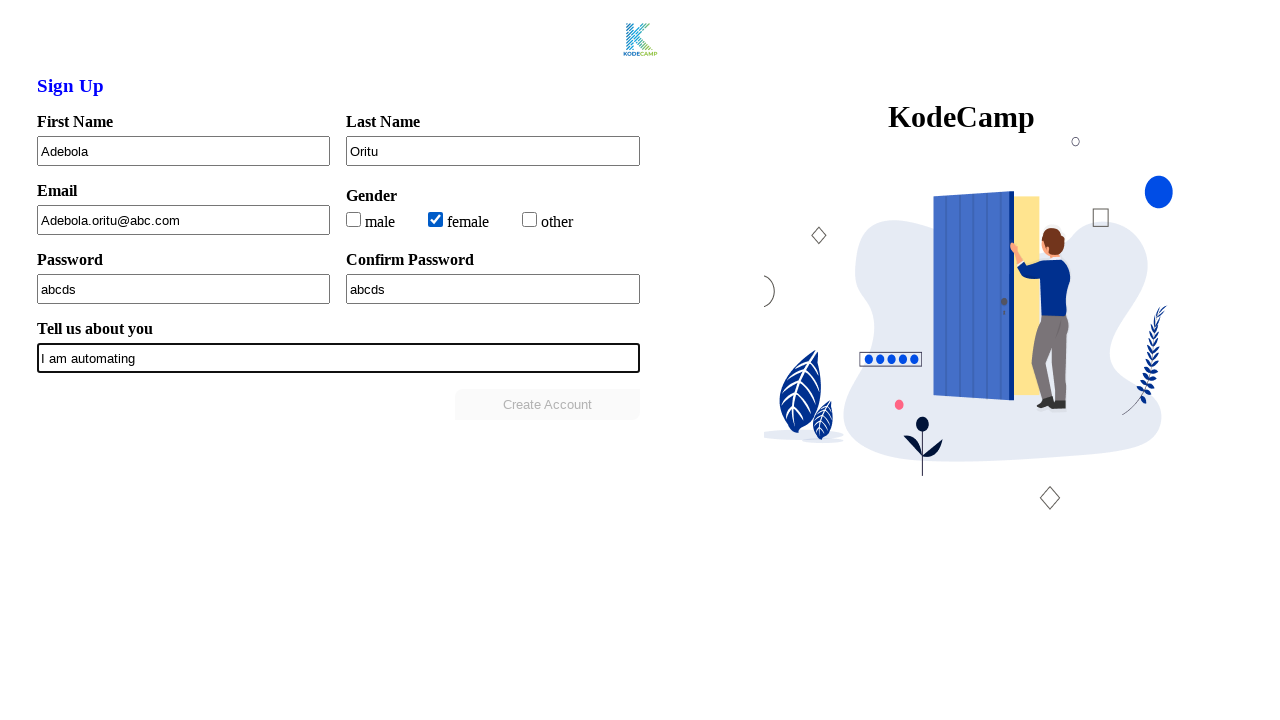

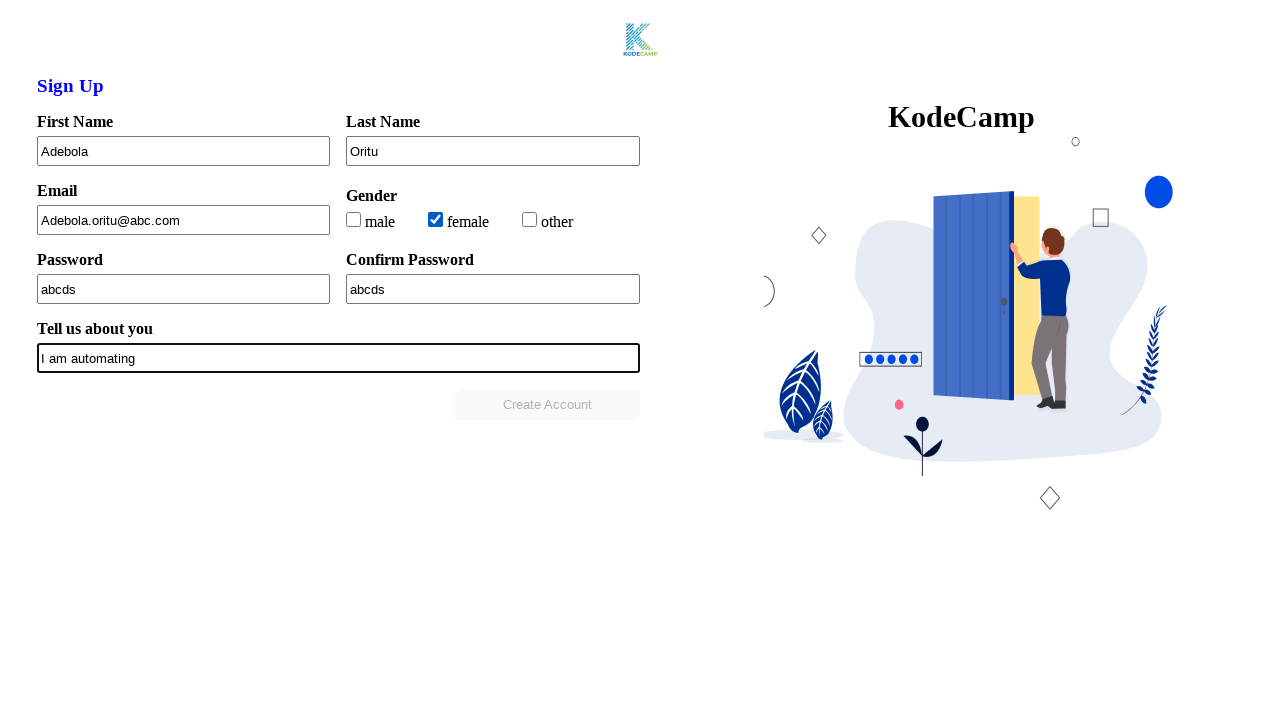